Maximizes the window first, then reduces it to half of its original size

Starting URL: http://www.compendiumdev.co.uk/selenium/bounce.html

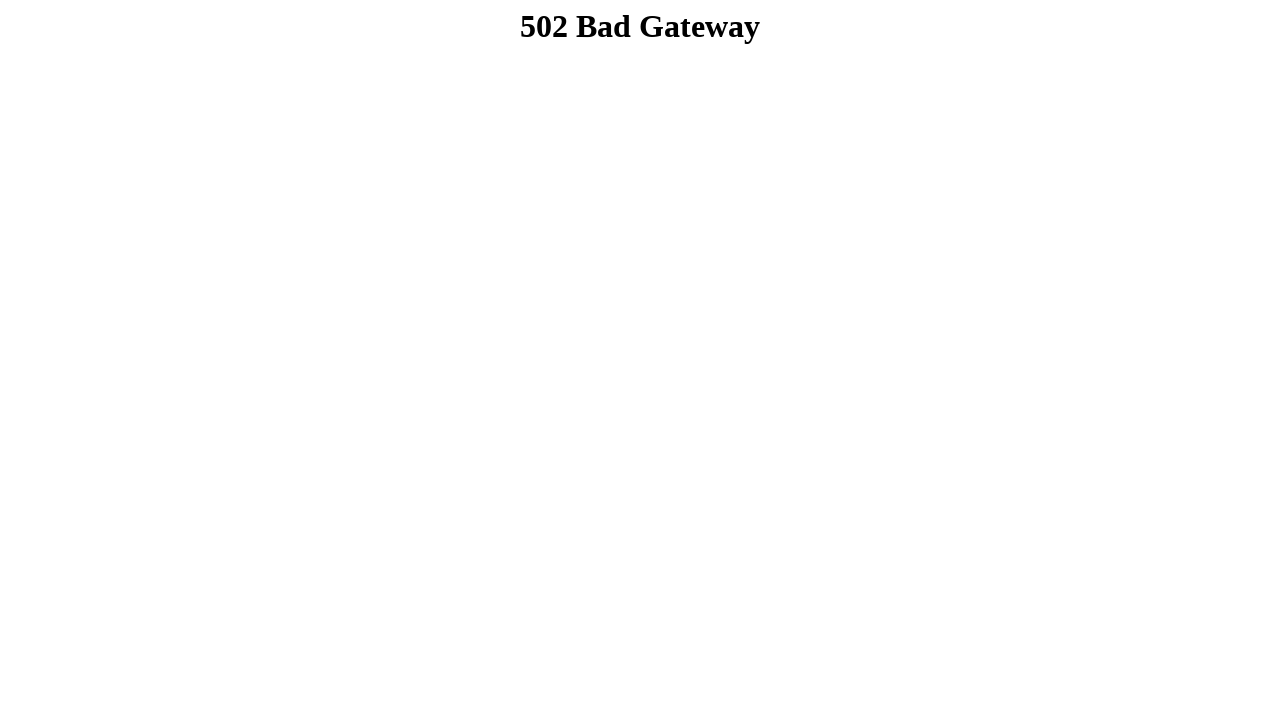

Navigated to bounce.html test page
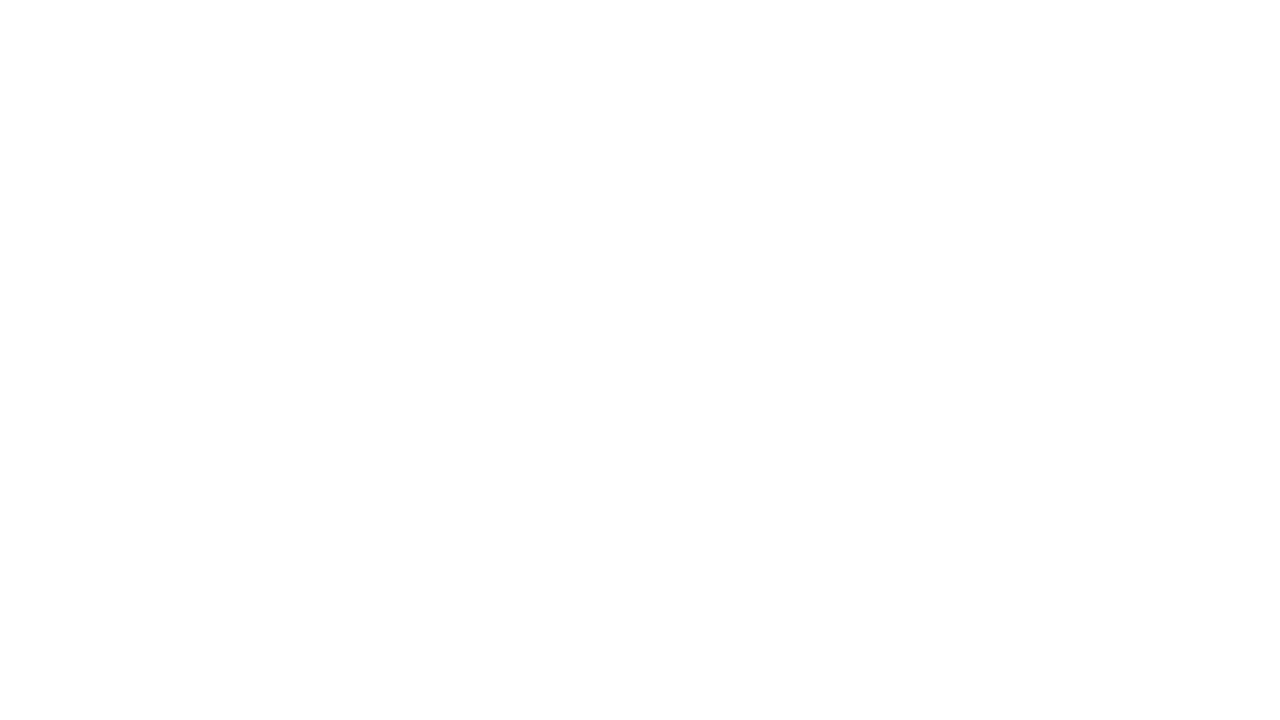

Maximized window to 1920x1080
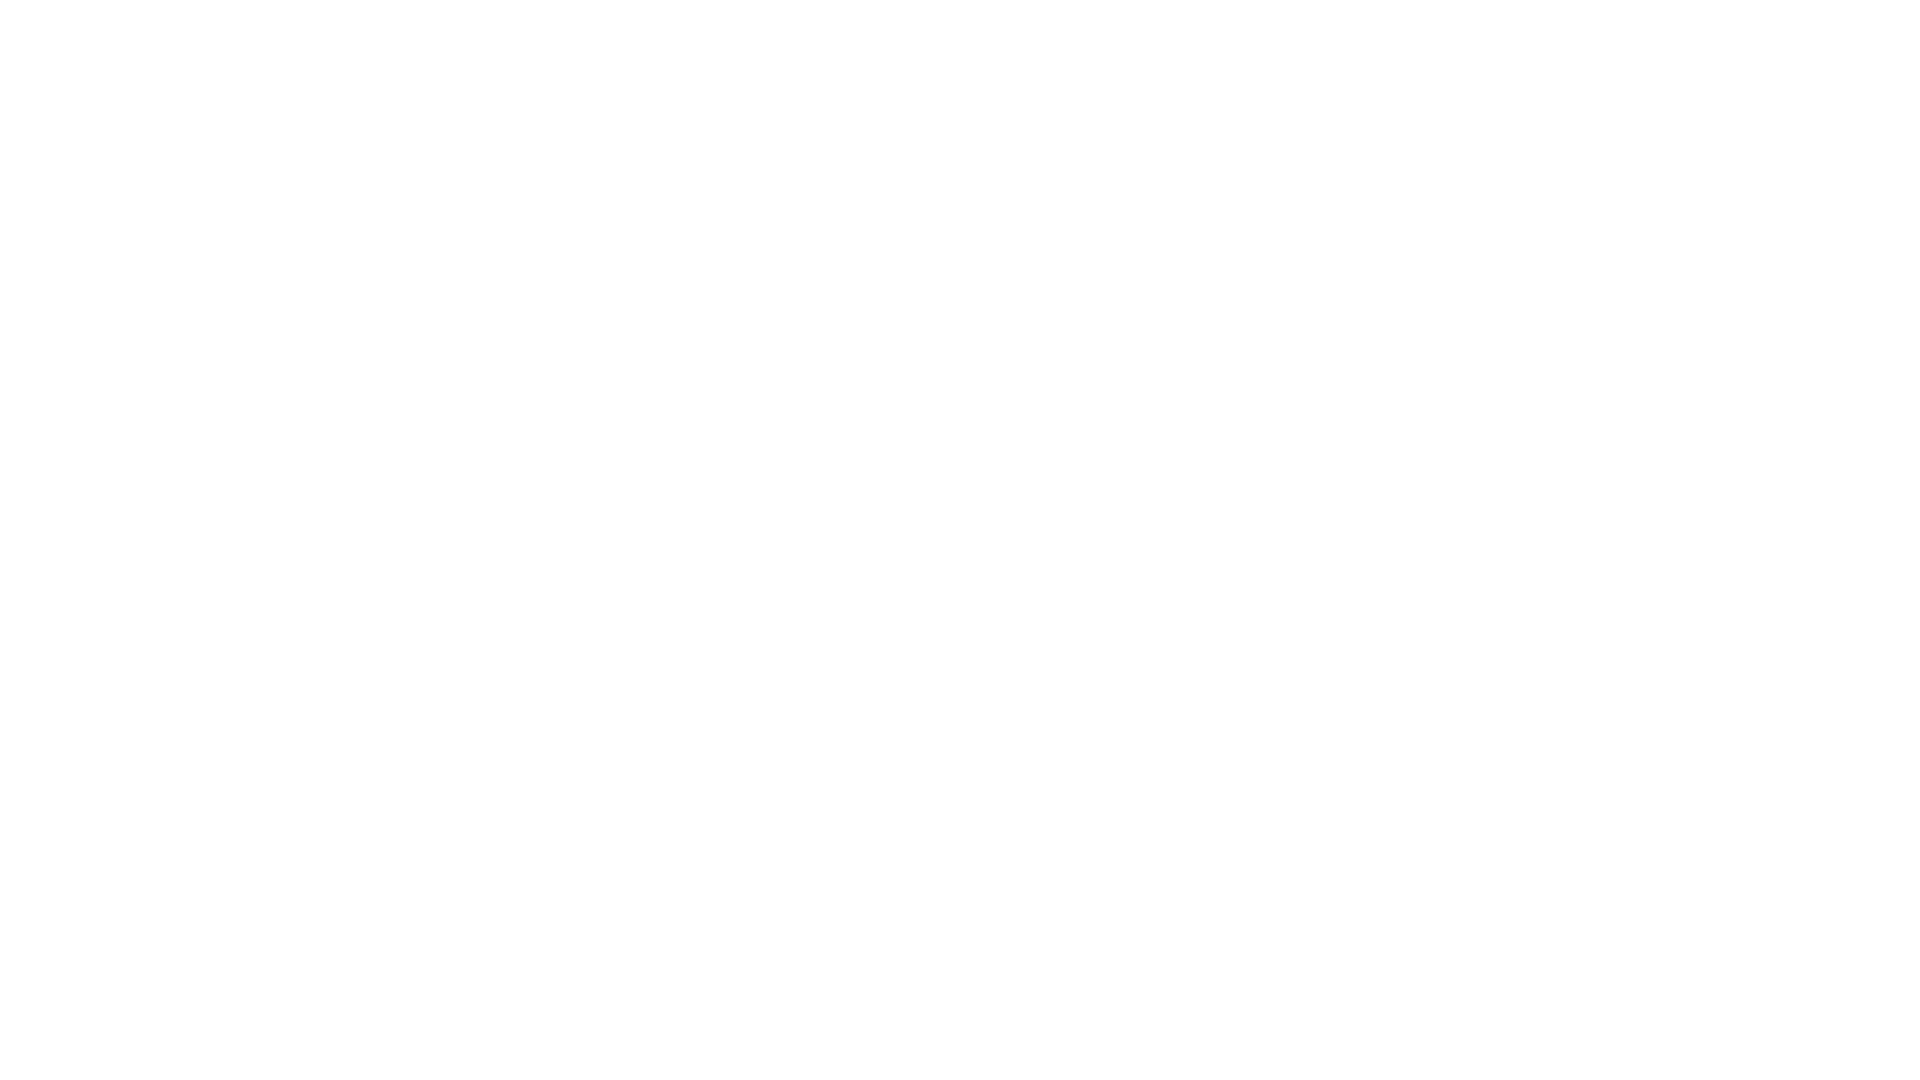

Reduced window to half size (960x540)
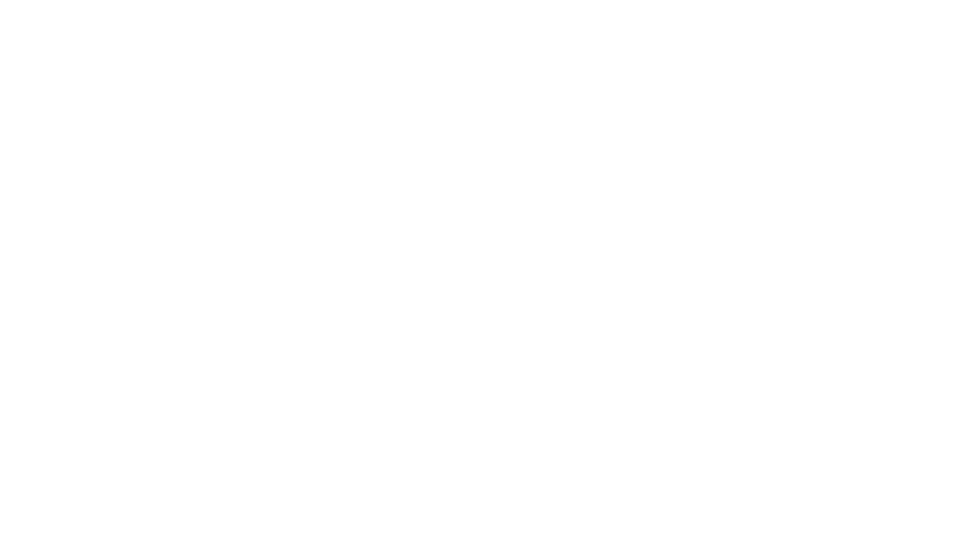

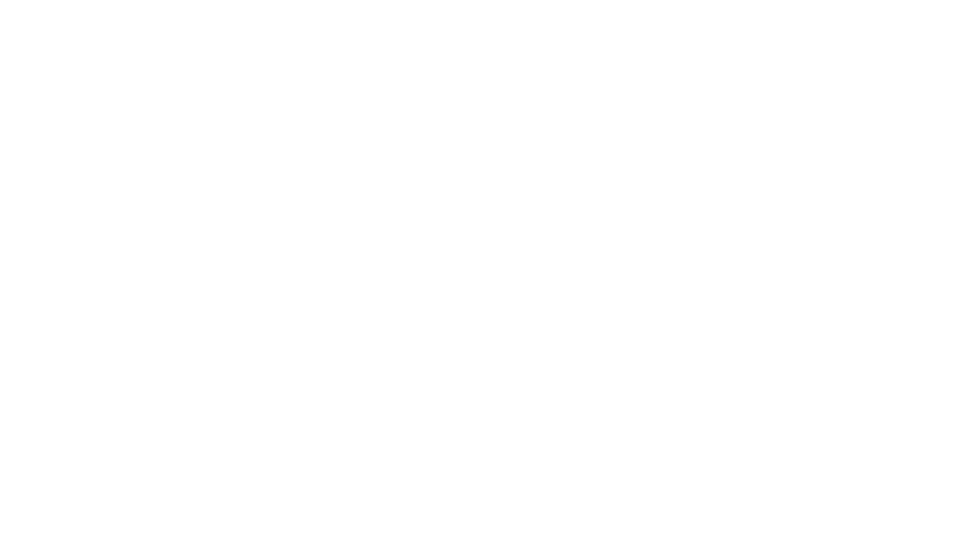